Tests dynamic content loading by clicking the start button and waiting for the welcome message to appear

Starting URL: http://syntaxprojects.com/dynamic-elements-loading.php

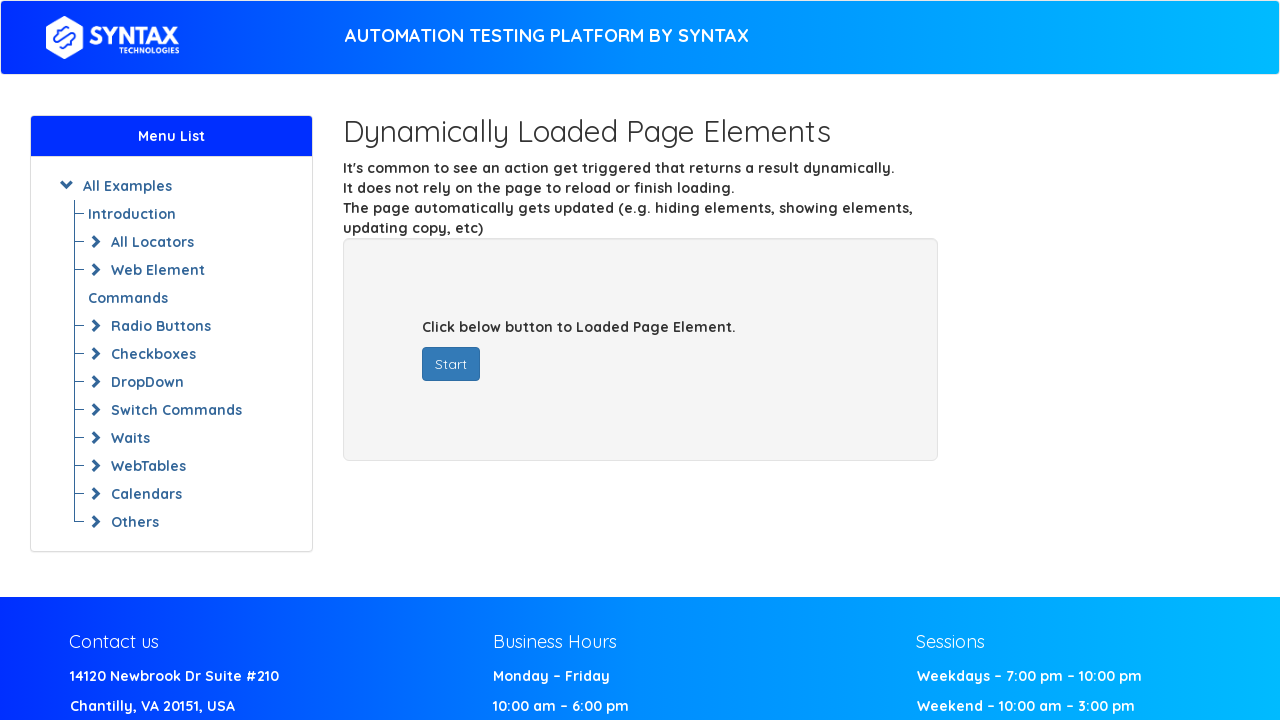

Clicked start button to trigger dynamic content loading at (451, 364) on #startButton
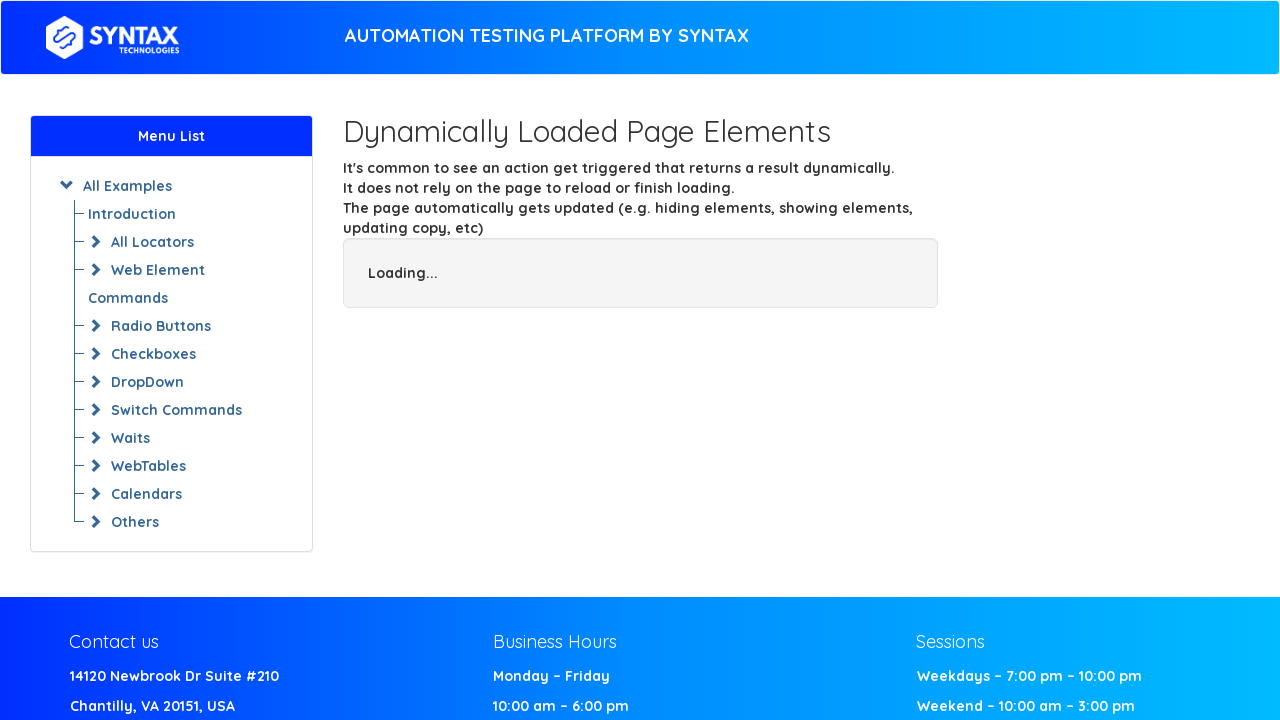

Welcome message appeared after waiting for dynamic content
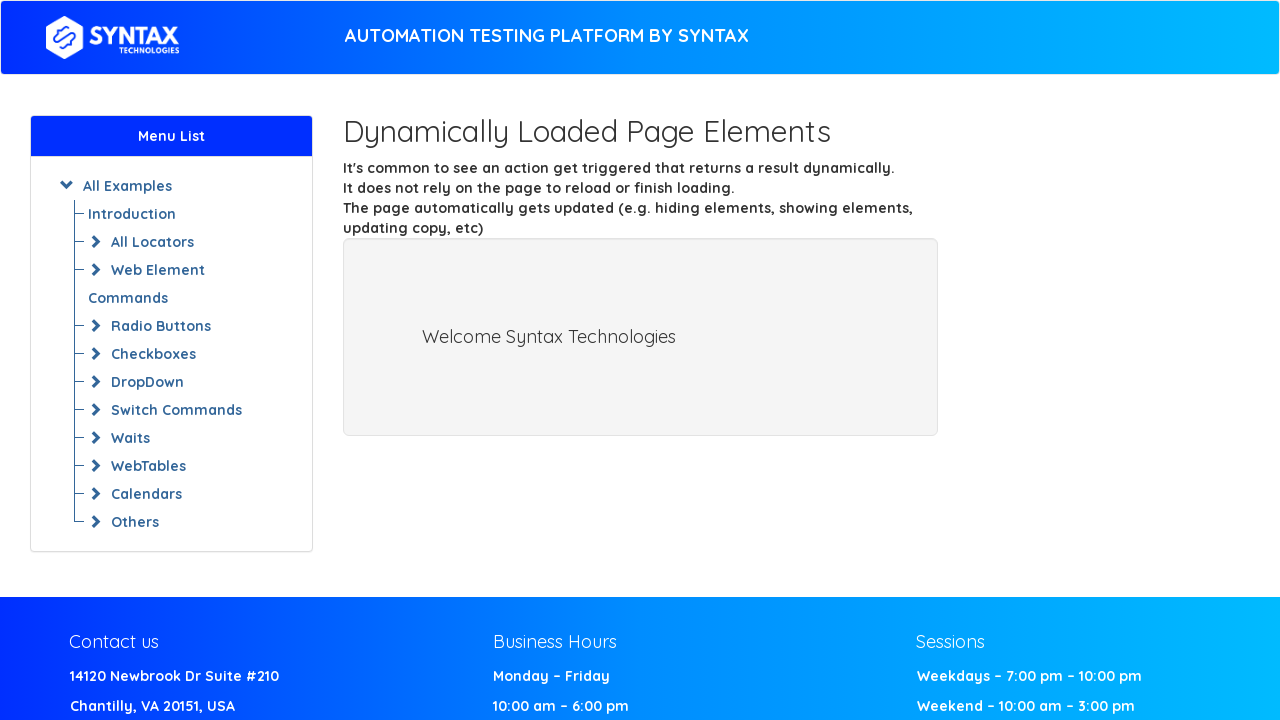

Located welcome message element
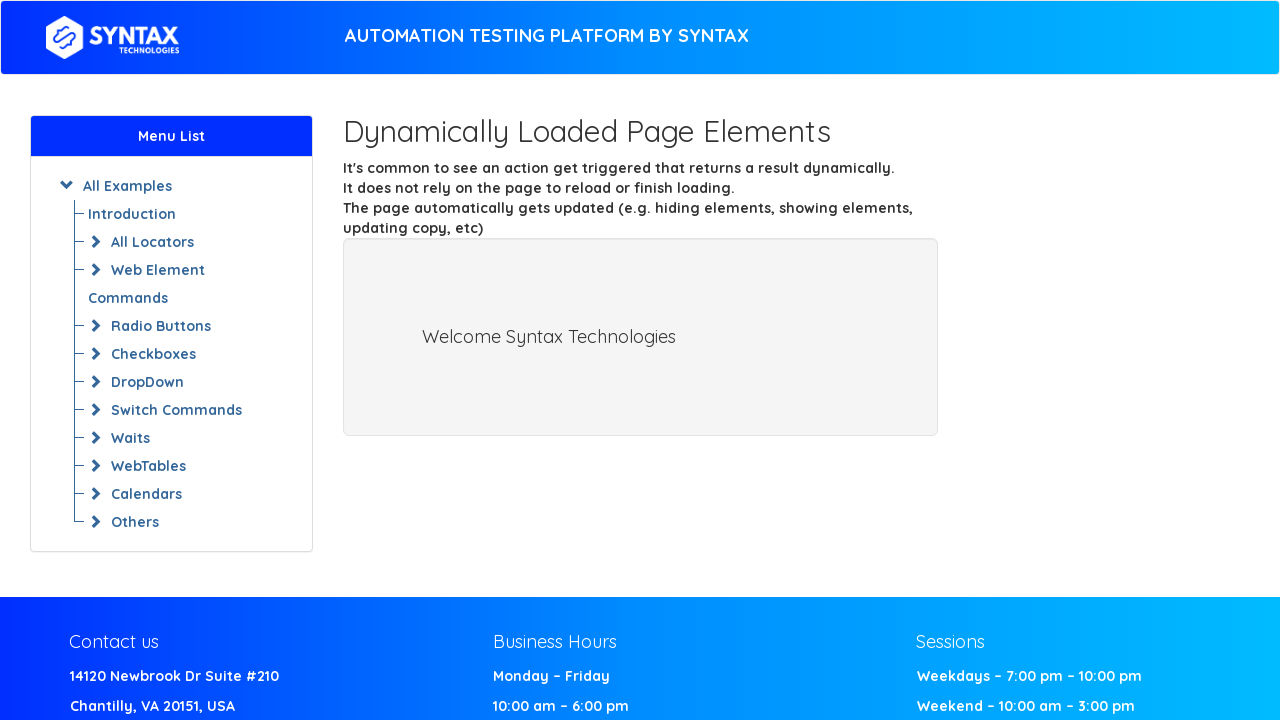

Retrieved welcome message text: 'Welcome Syntax Technologies'
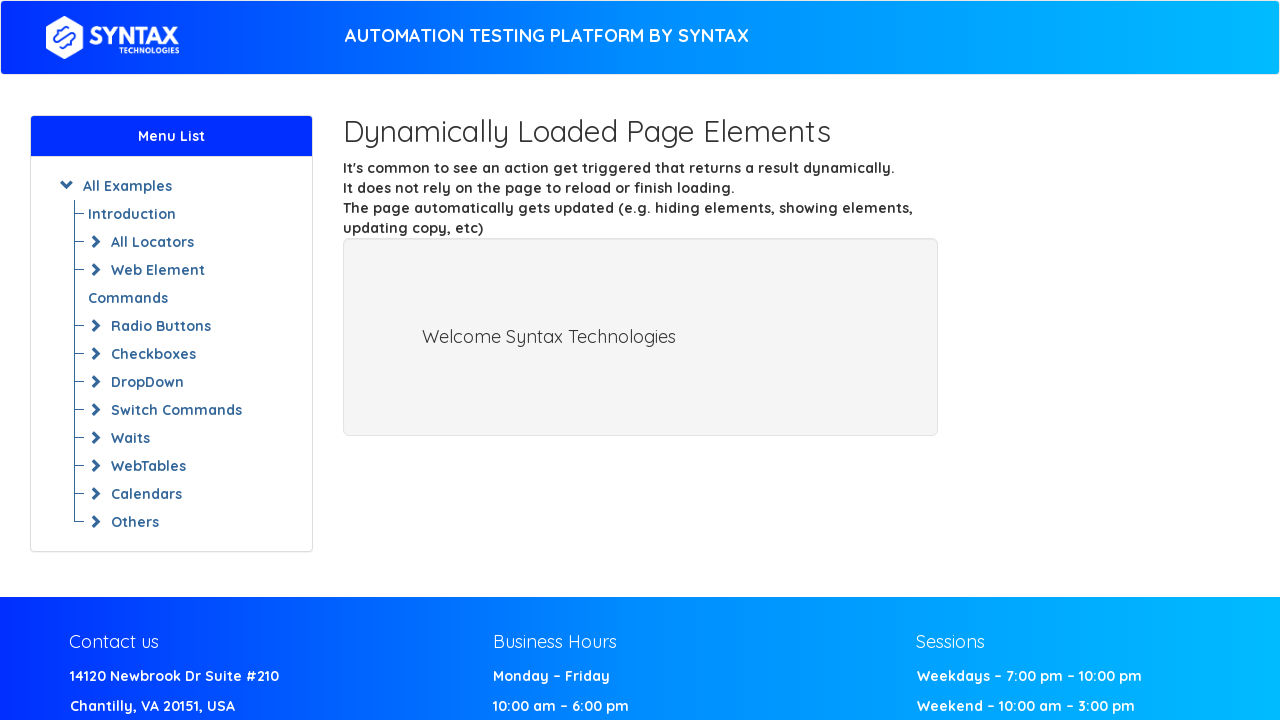

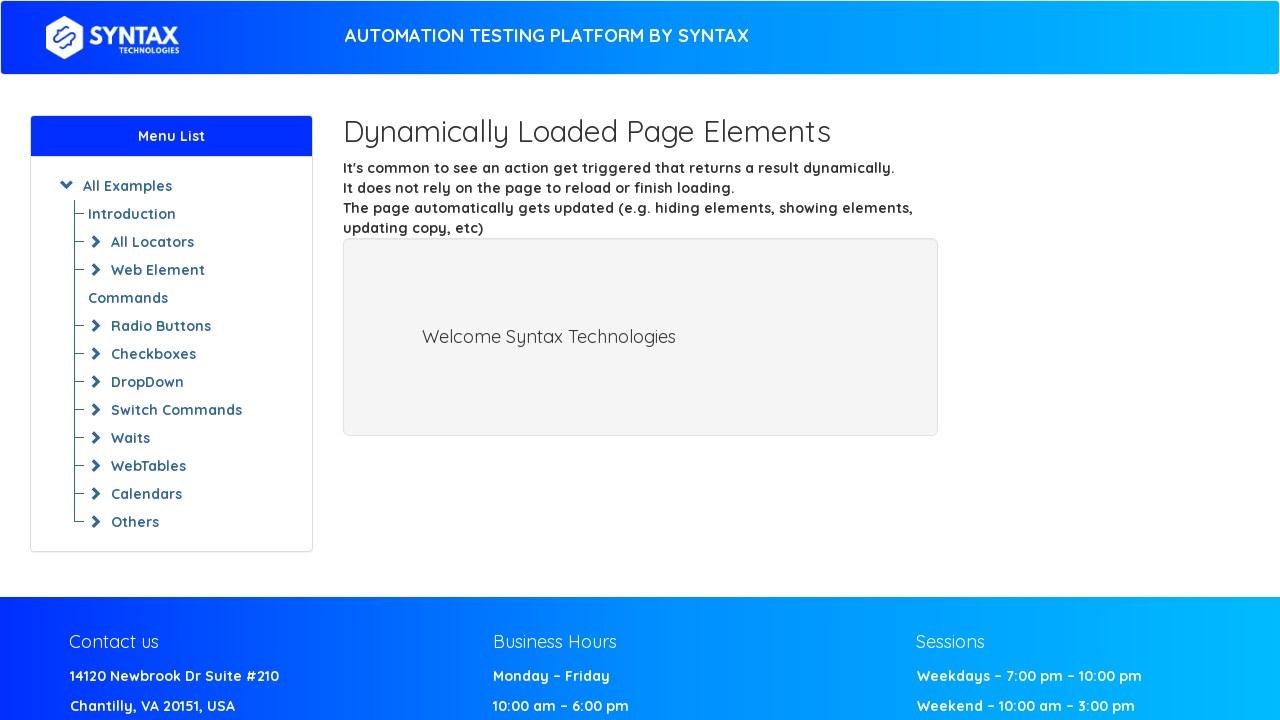